Tests dropdown menu selection by selecting "Milk" from a dropdown form element on an HTML forms demo page

Starting URL: https://echoecho.com/htmlforms11.htm

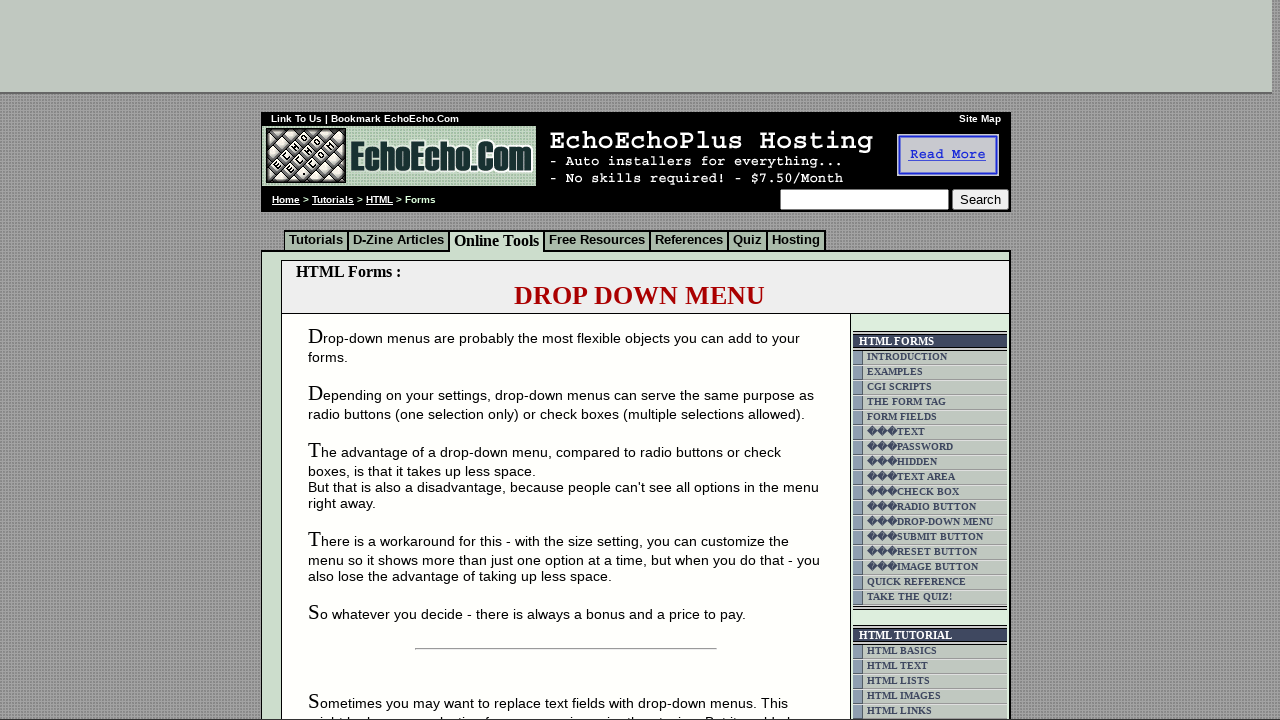

Navigated to HTML forms demo page
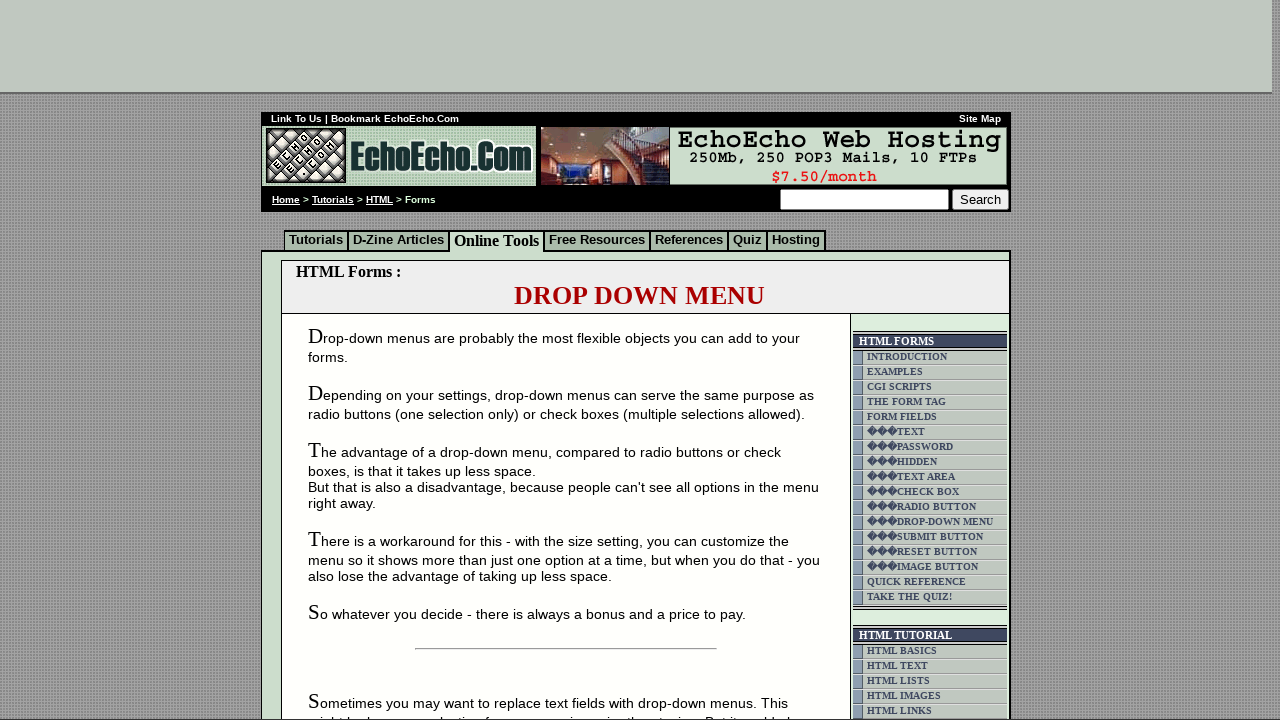

Selected 'Milk' from the dropdown menu on select[name='dropdownmenu']
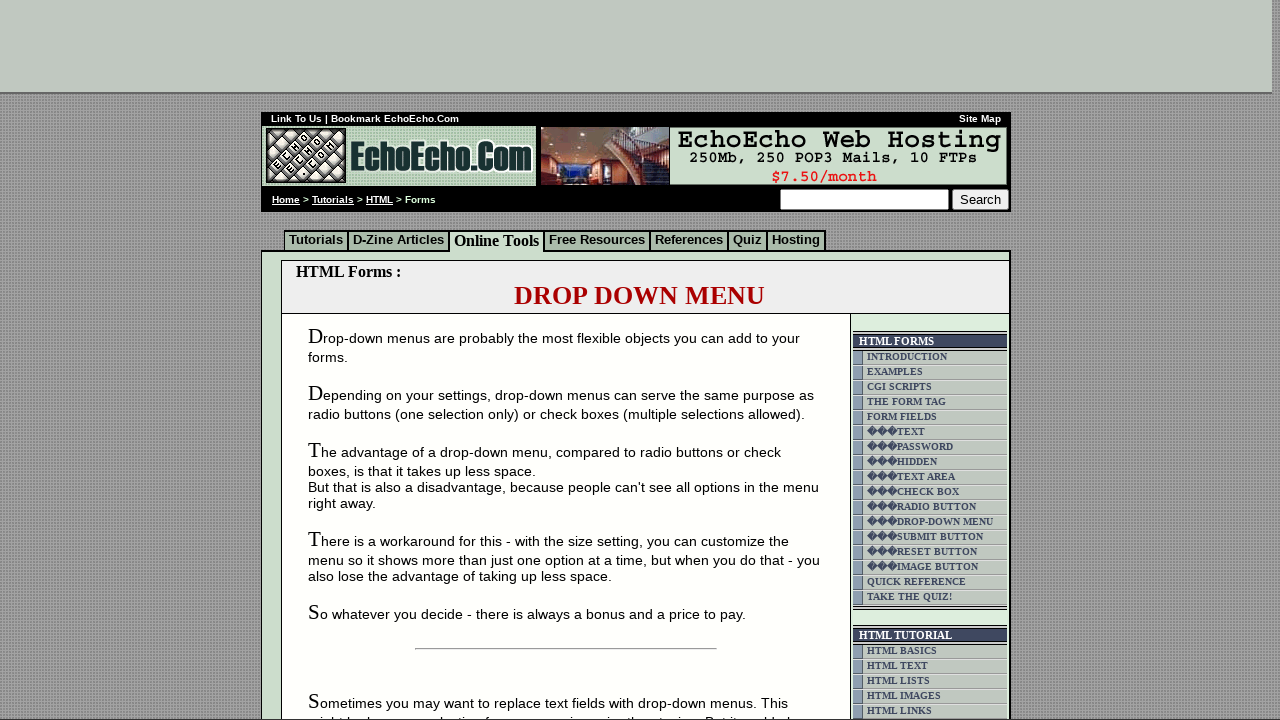

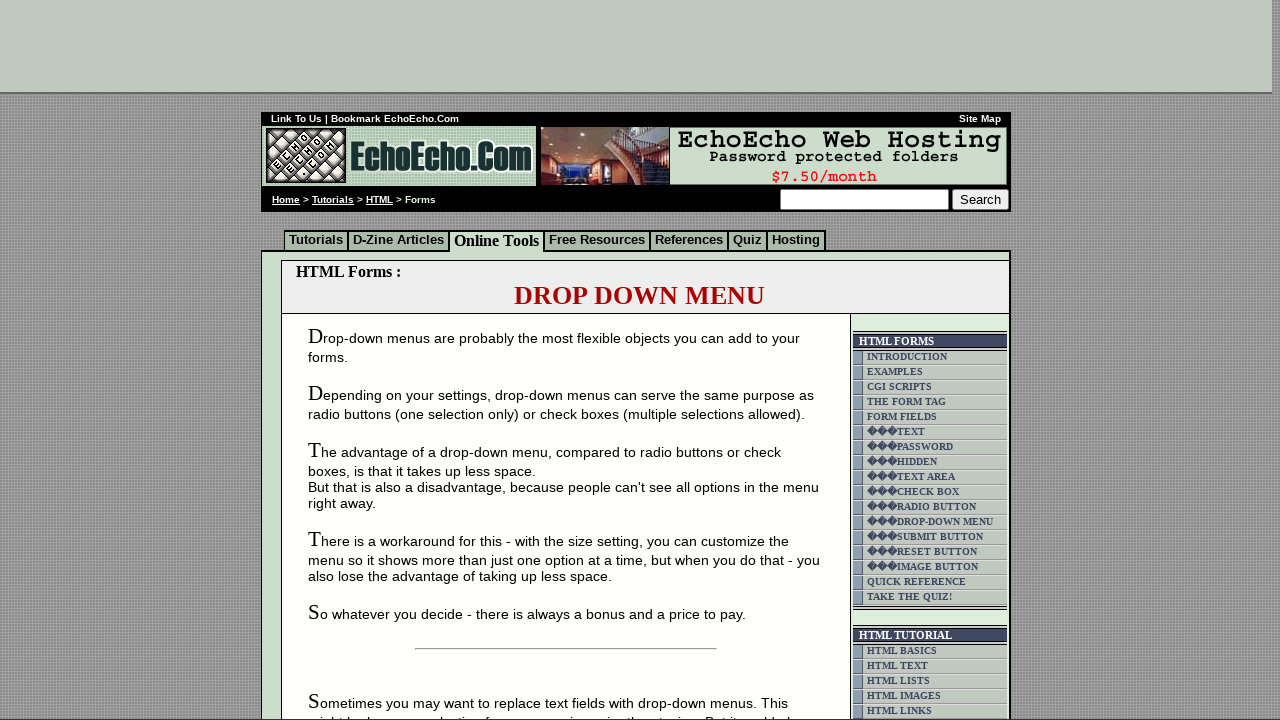